Tests the drag functionality on jQuery UI draggable demo by dragging an element to a new position within an iframe

Starting URL: https://jqueryui.com/draggable/

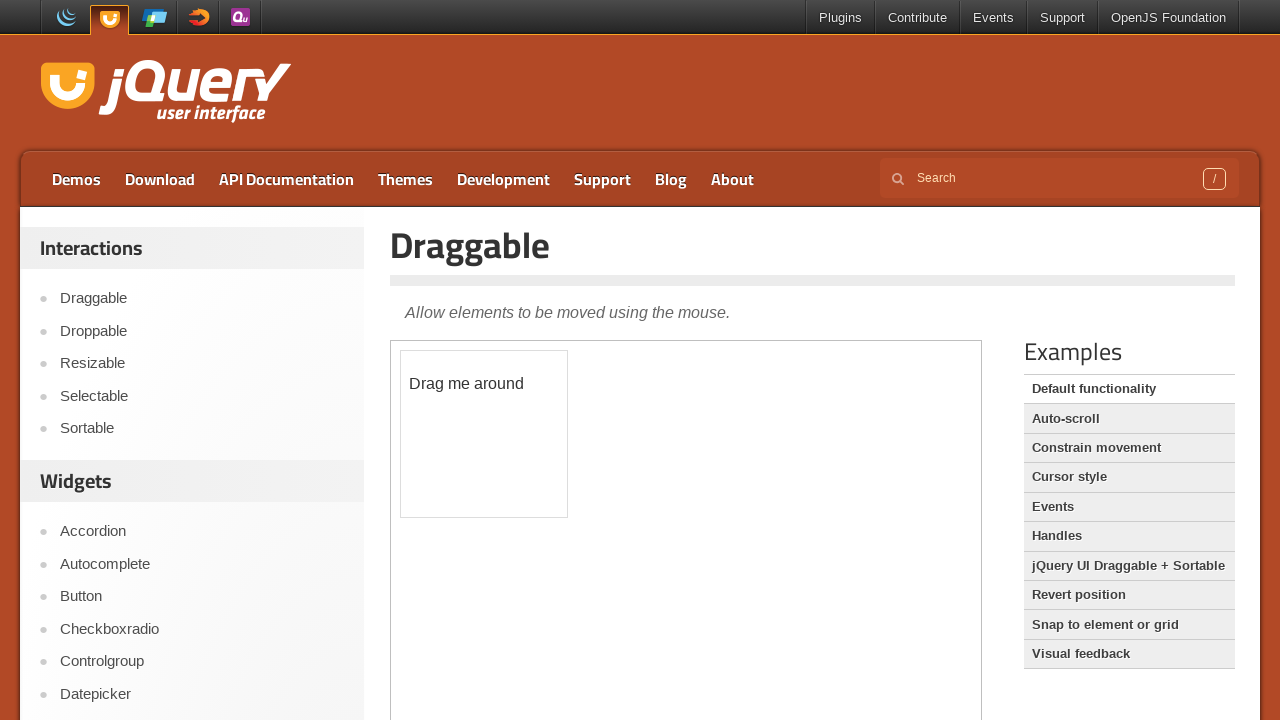

Navigated to jQuery UI draggable demo page
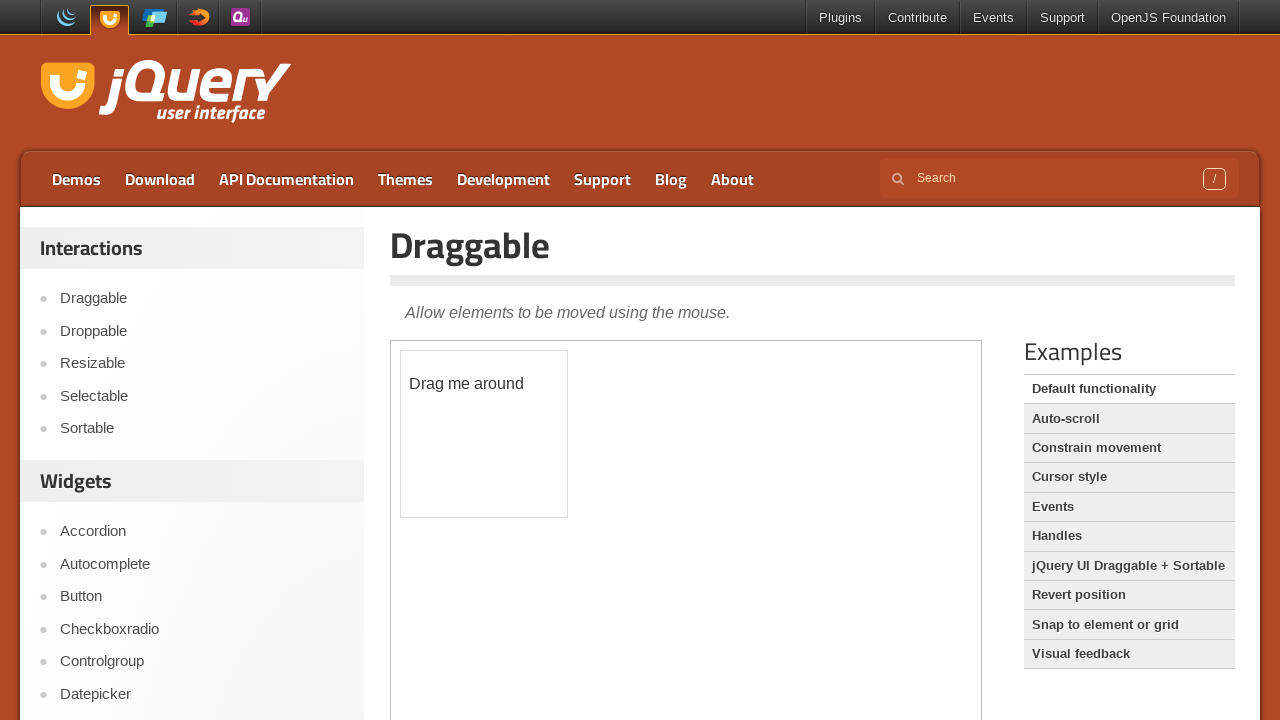

Located the iframe containing the draggable element
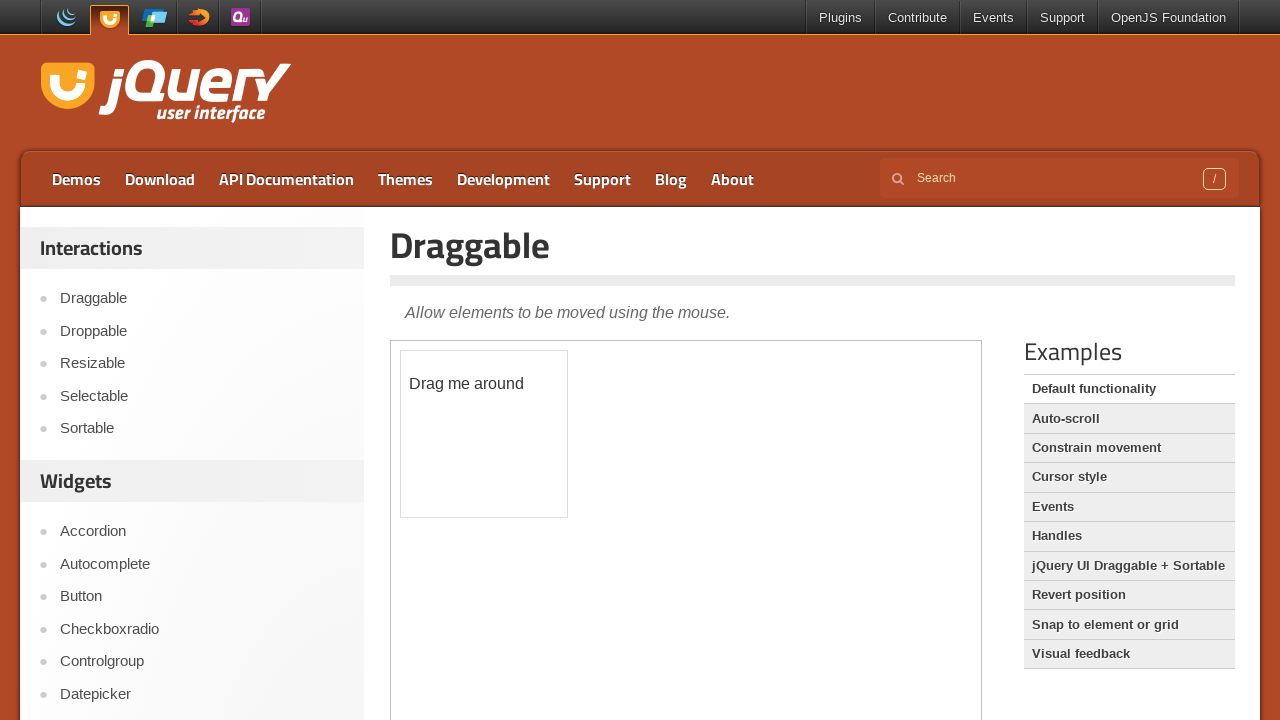

Located the draggable element with id 'draggable'
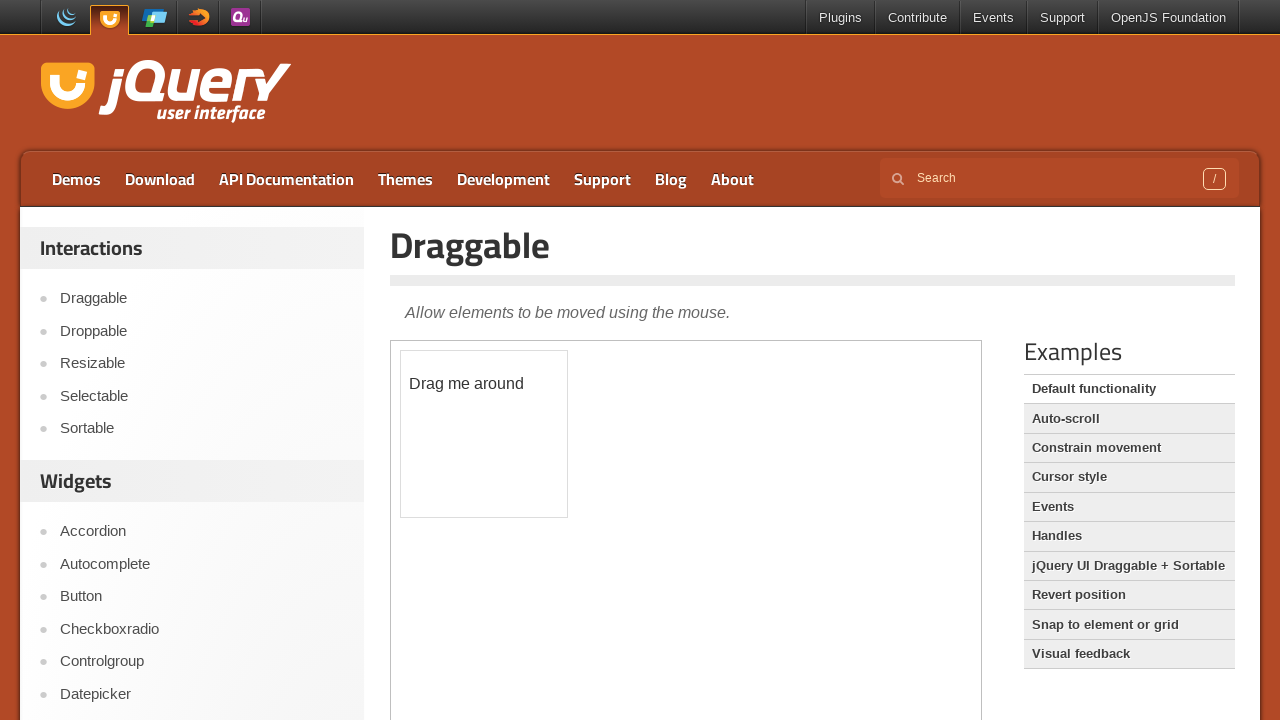

Dragged the element 50px right and 70px down to new position at (451, 421)
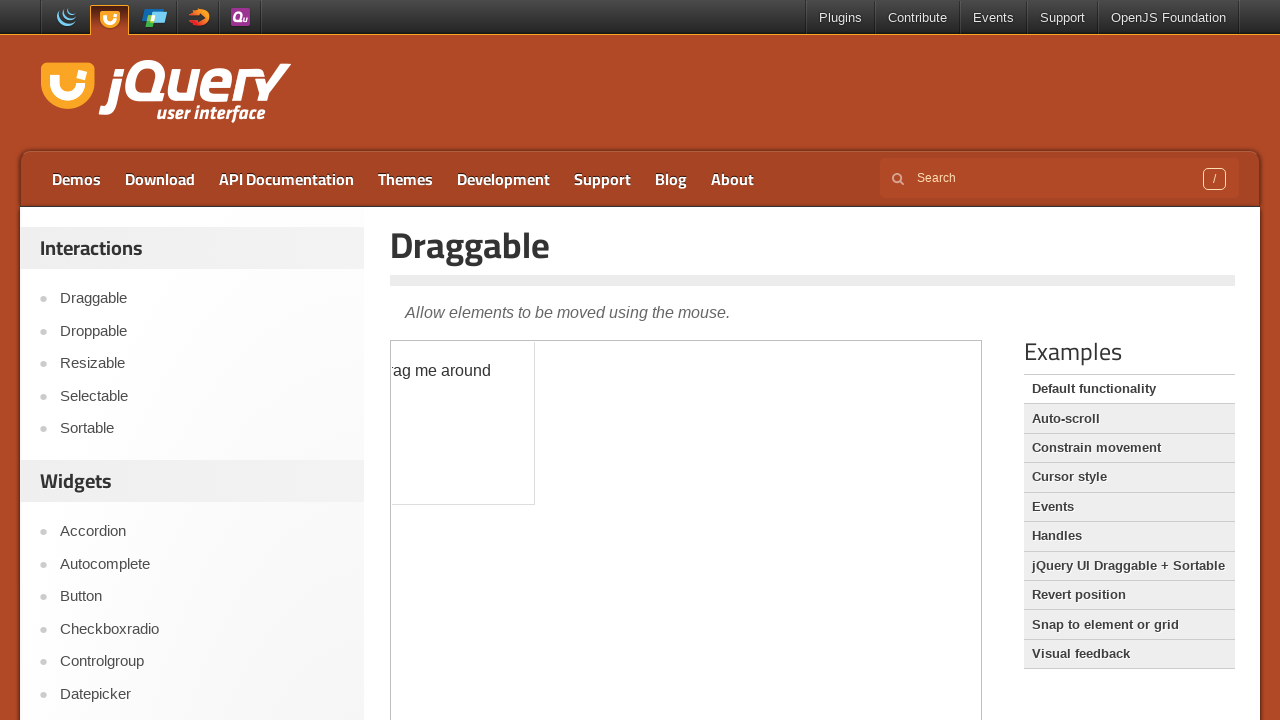

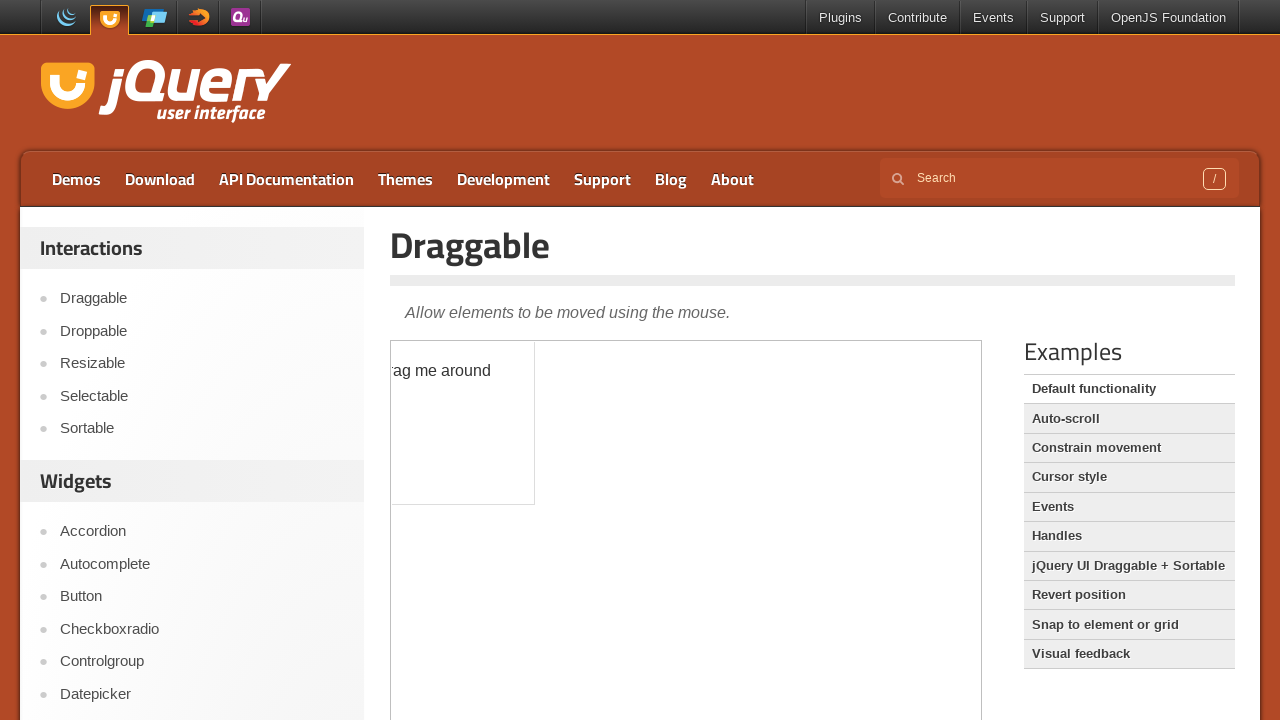